Tests element state verification by checking if form elements are displayed and enabled, then navigates to a registration page to verify checkbox selection state

Starting URL: https://seleniumpractise.blogspot.com/2016/09/how-to-work-with-disable-textbox-or.html

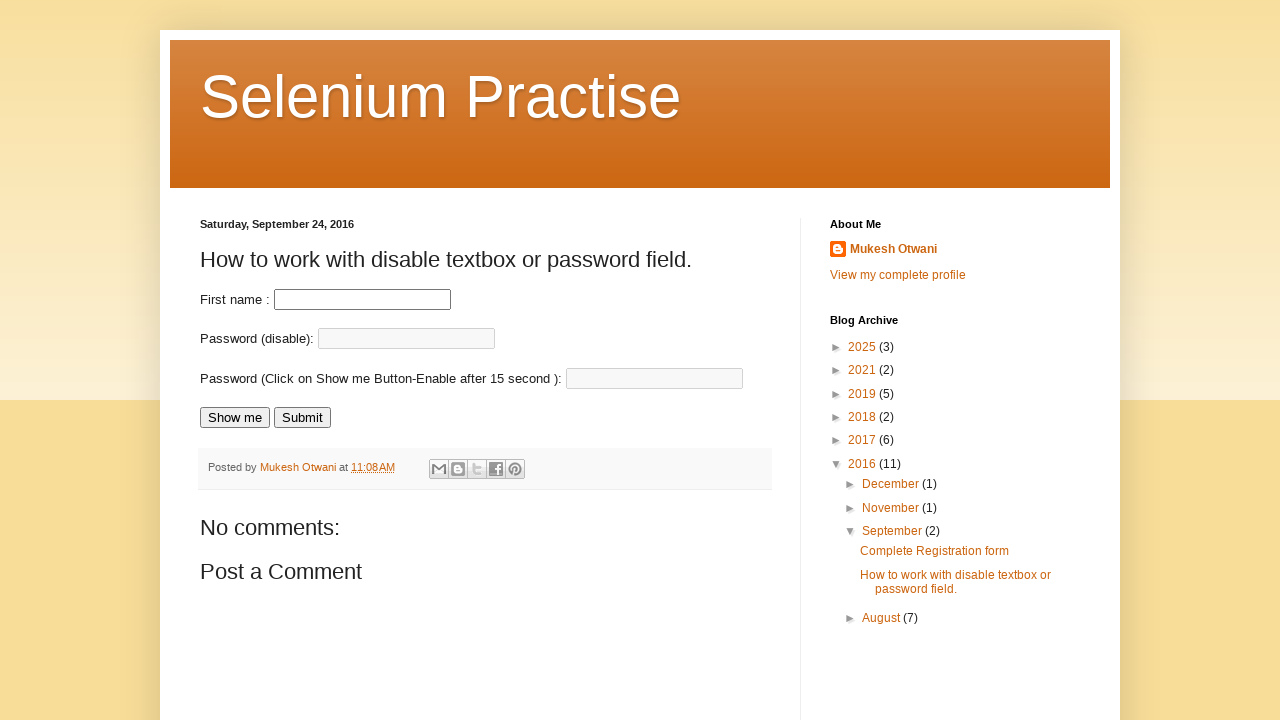

Located password field element
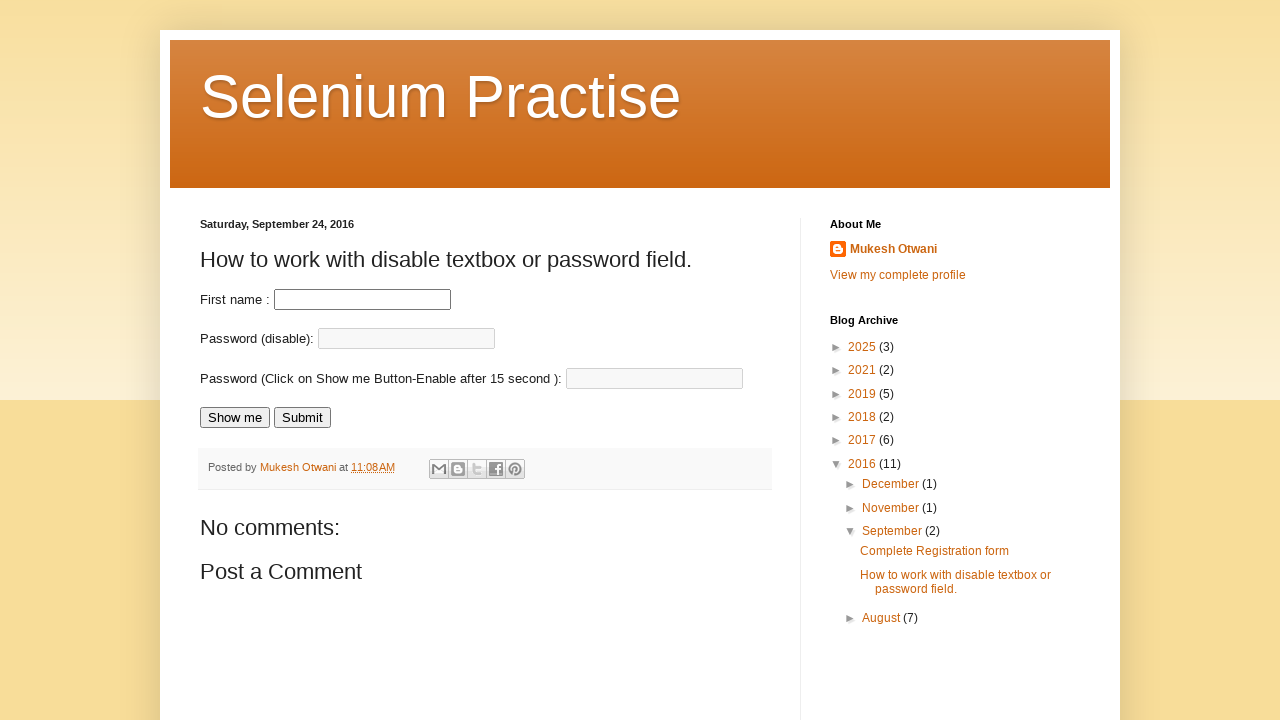

Checked if password field is visible: True
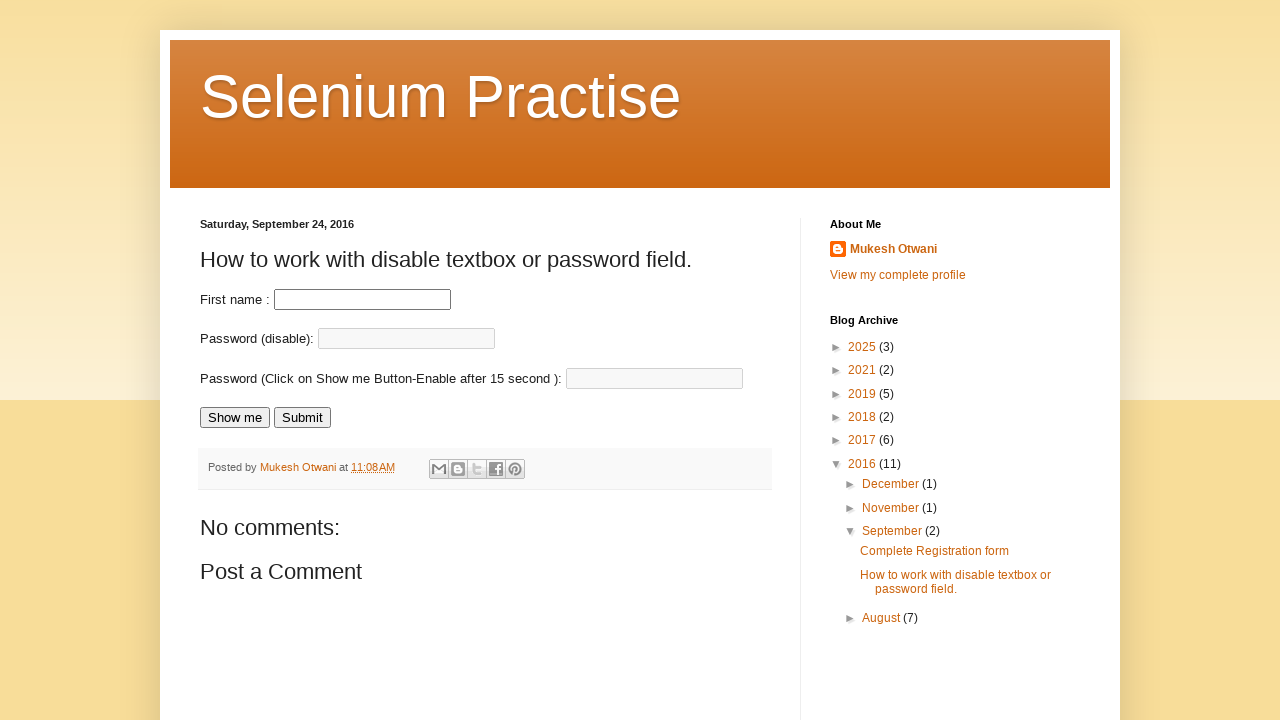

Checked if password field is enabled: False
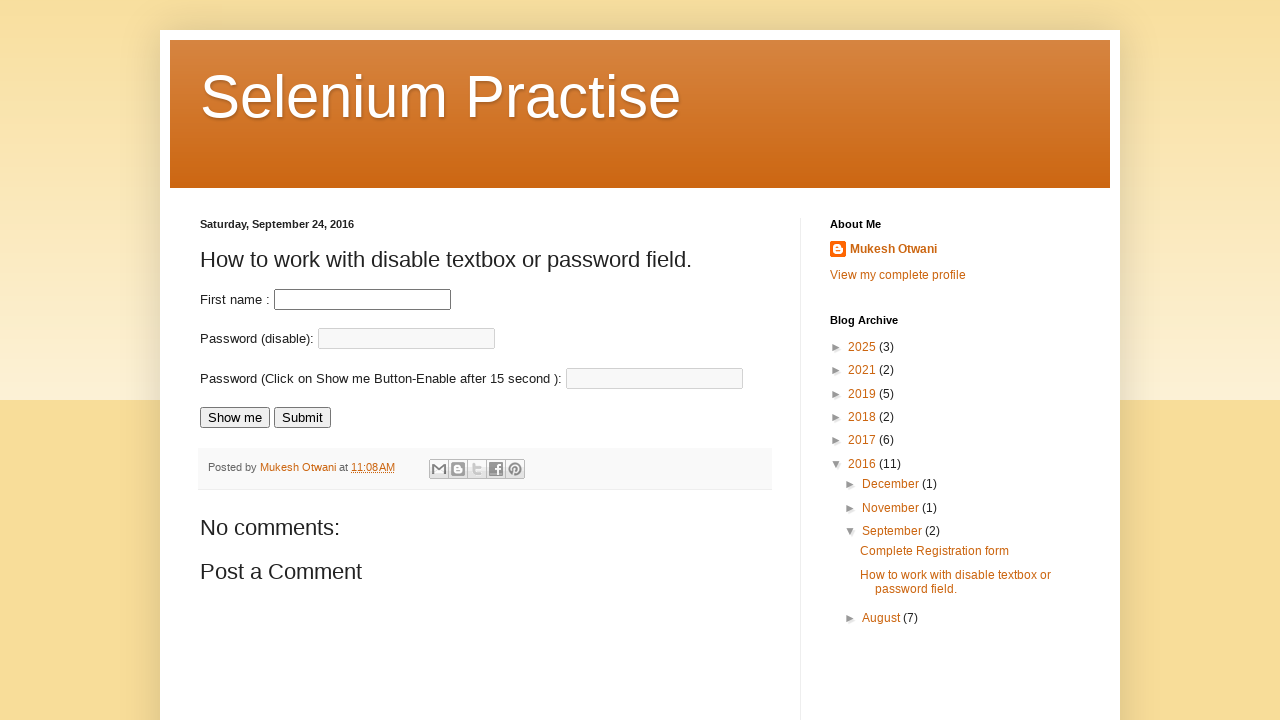

Located first name field element
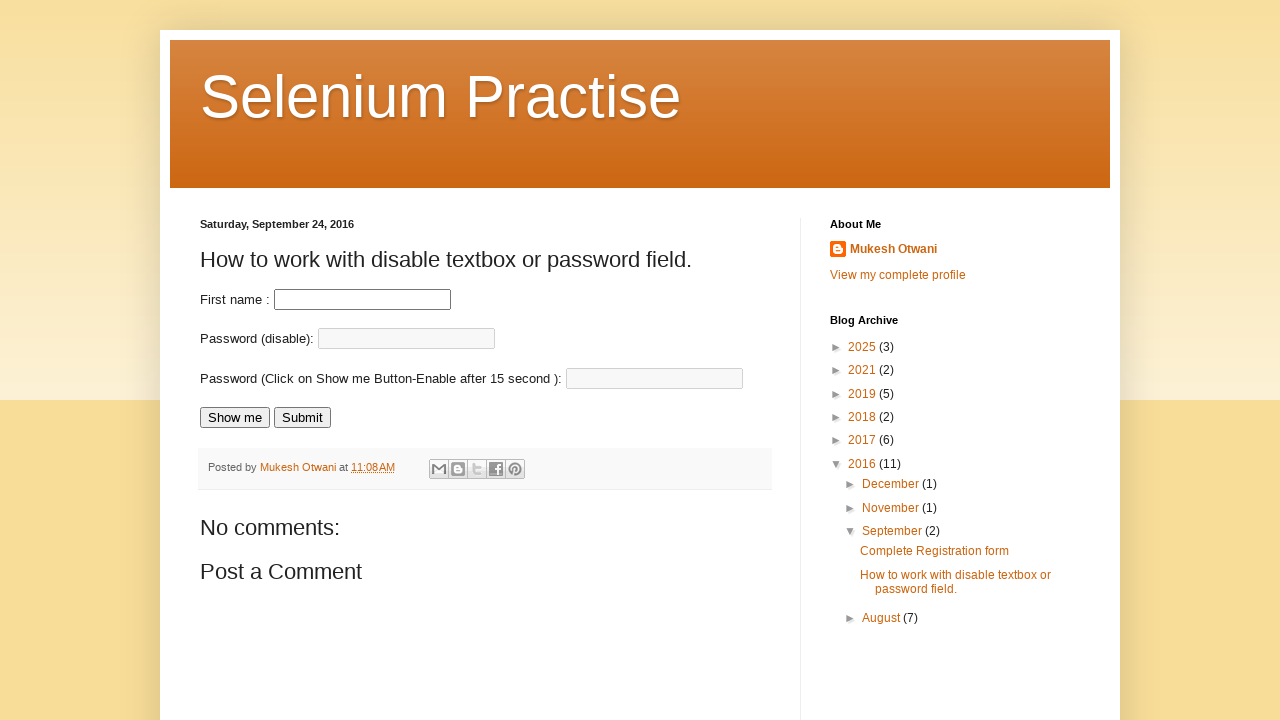

Checked if first name field is visible: True
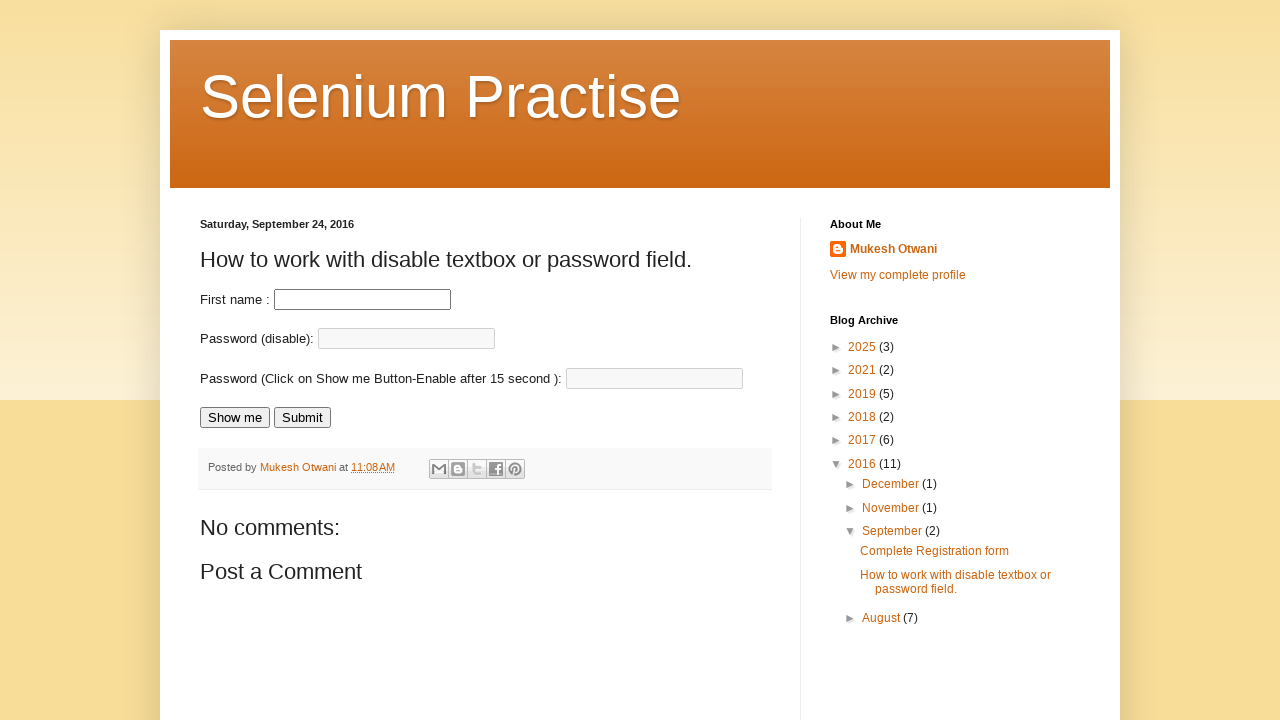

Checked if first name field is enabled: True
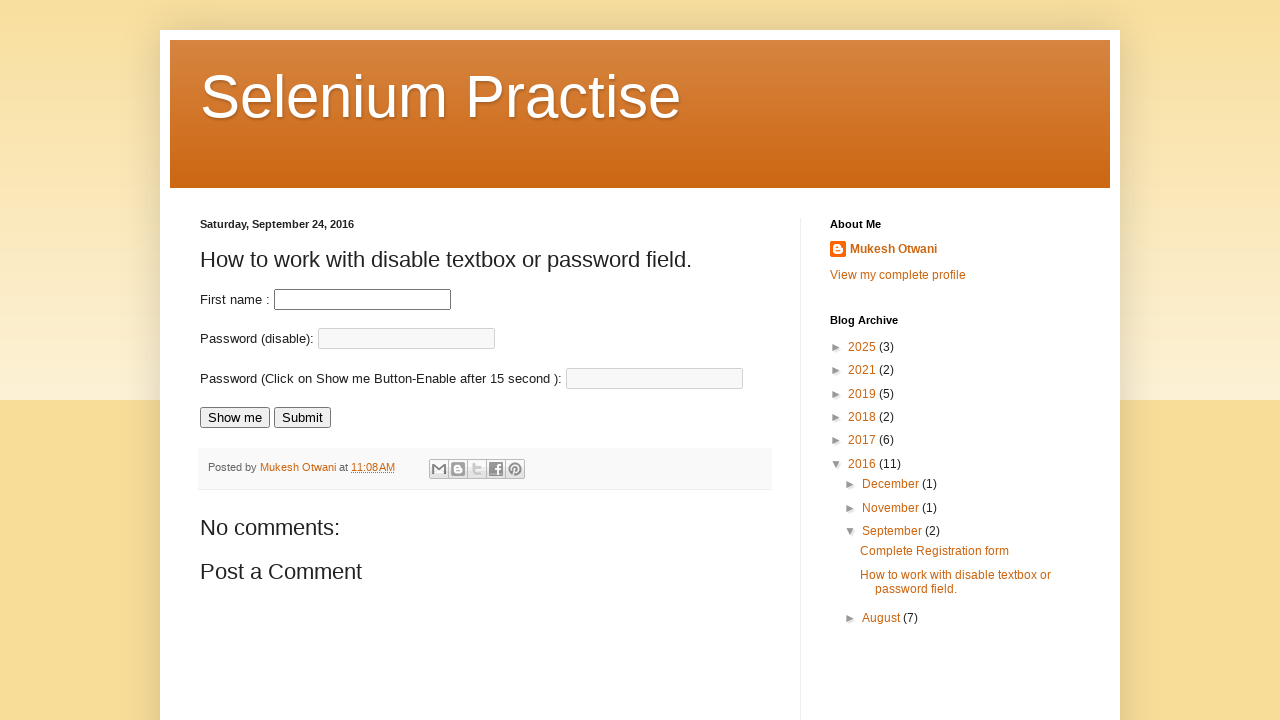

Navigated to registration page
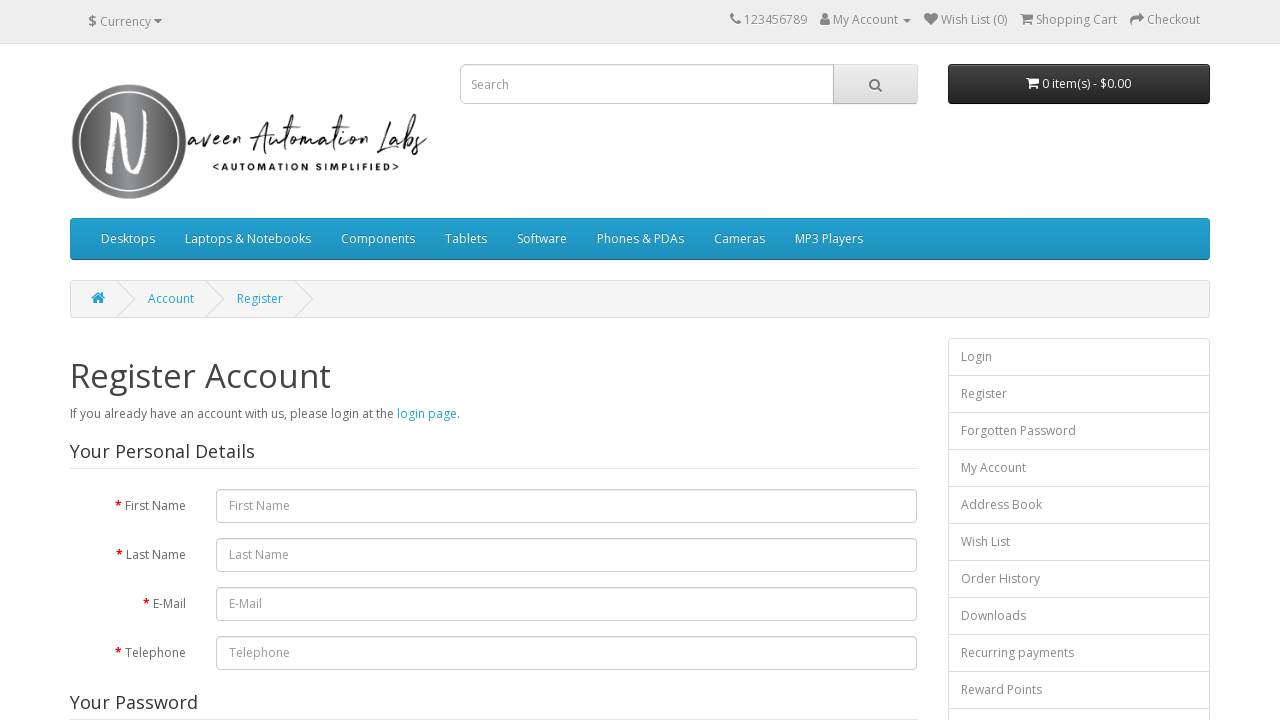

Located privacy policy checkbox element
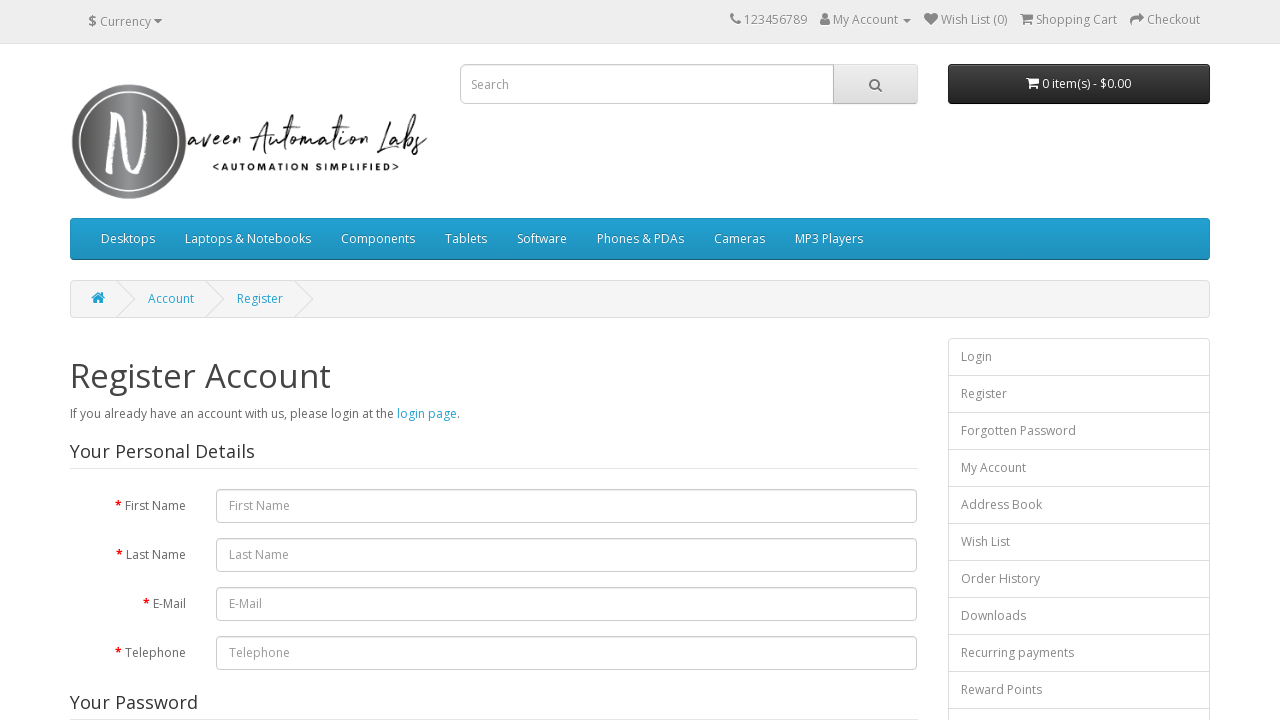

Checked if privacy policy checkbox is selected: False
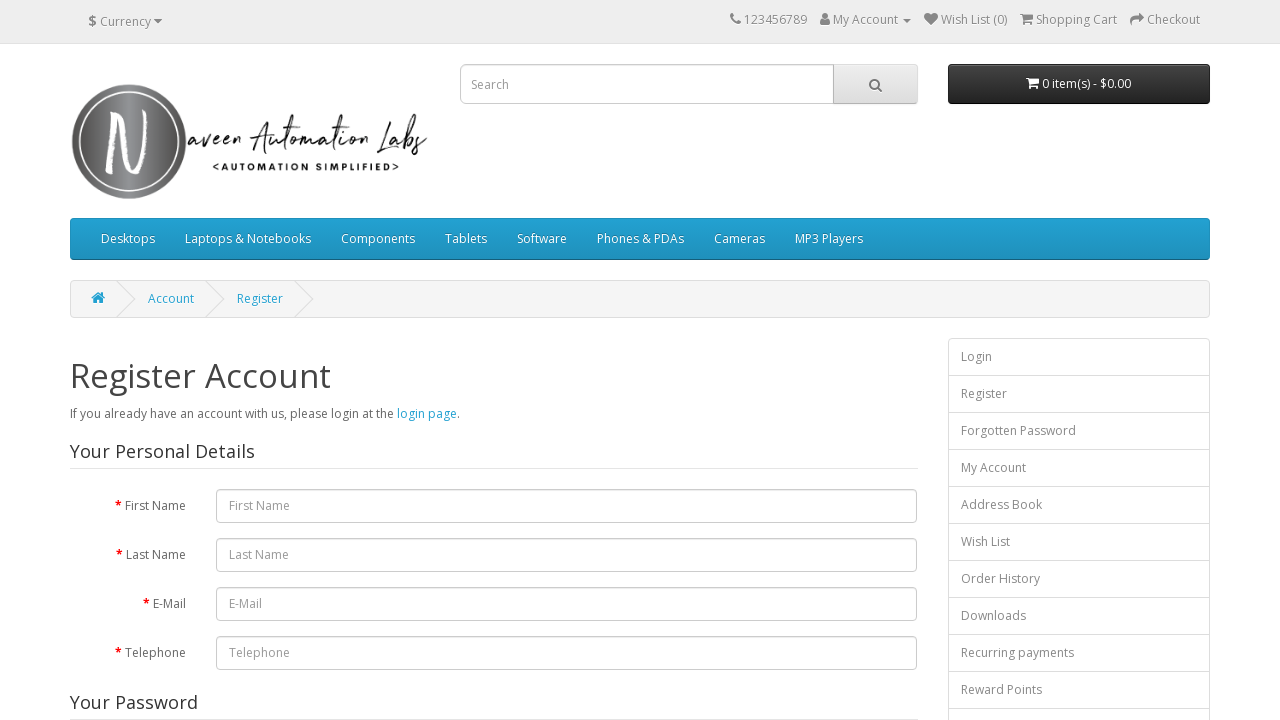

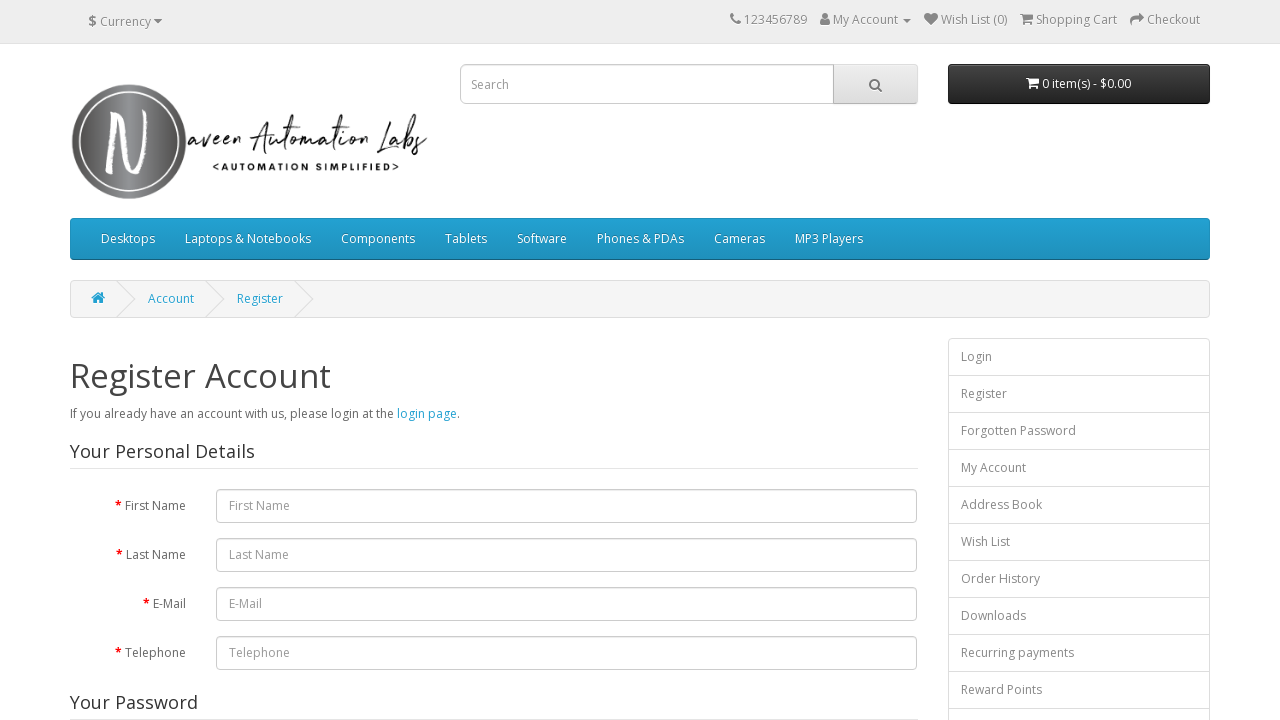